Navigates to Add/Remove Elements page, adds an element, deletes it, and verifies no Delete buttons remain

Starting URL: https://the-internet.herokuapp.com/

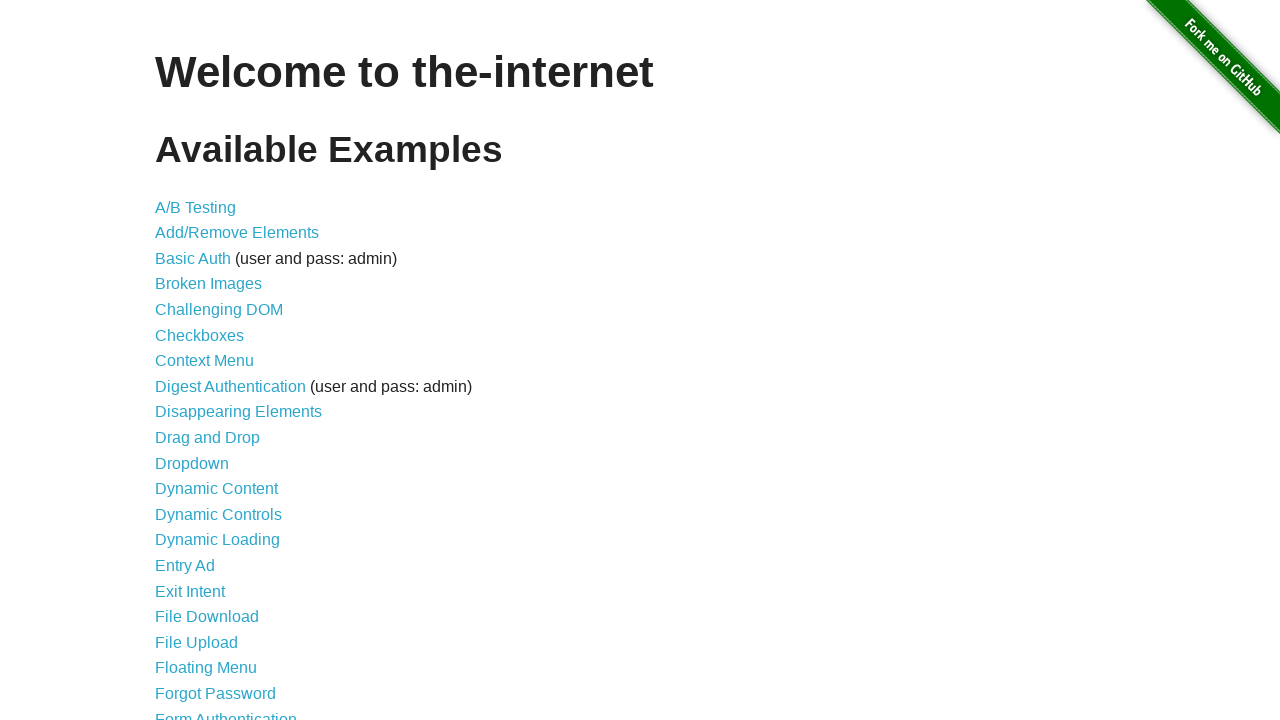

Clicked 'Add/Remove Elements' link to navigate to the test page at (237, 233) on internal:role=link[name="Add/Remove Elements"i]
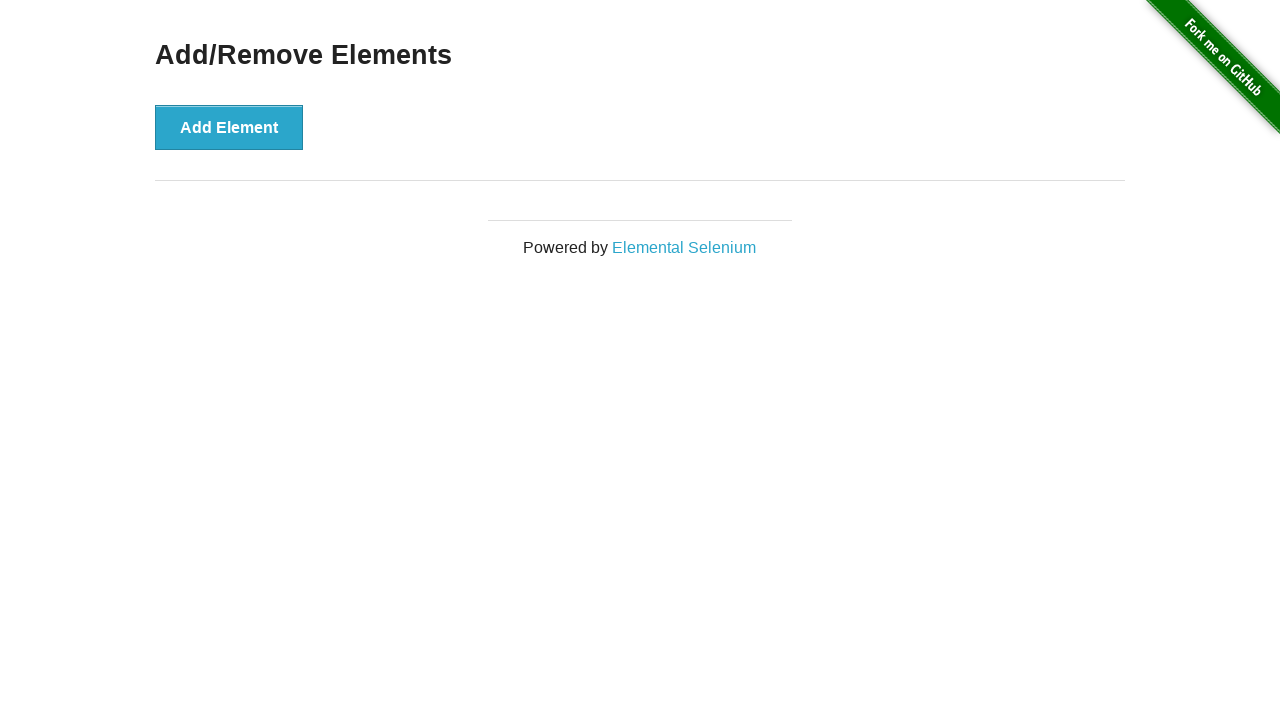

Clicked 'Add Element' button to add a new element at (229, 127) on internal:role=button[name="Add Element"i]
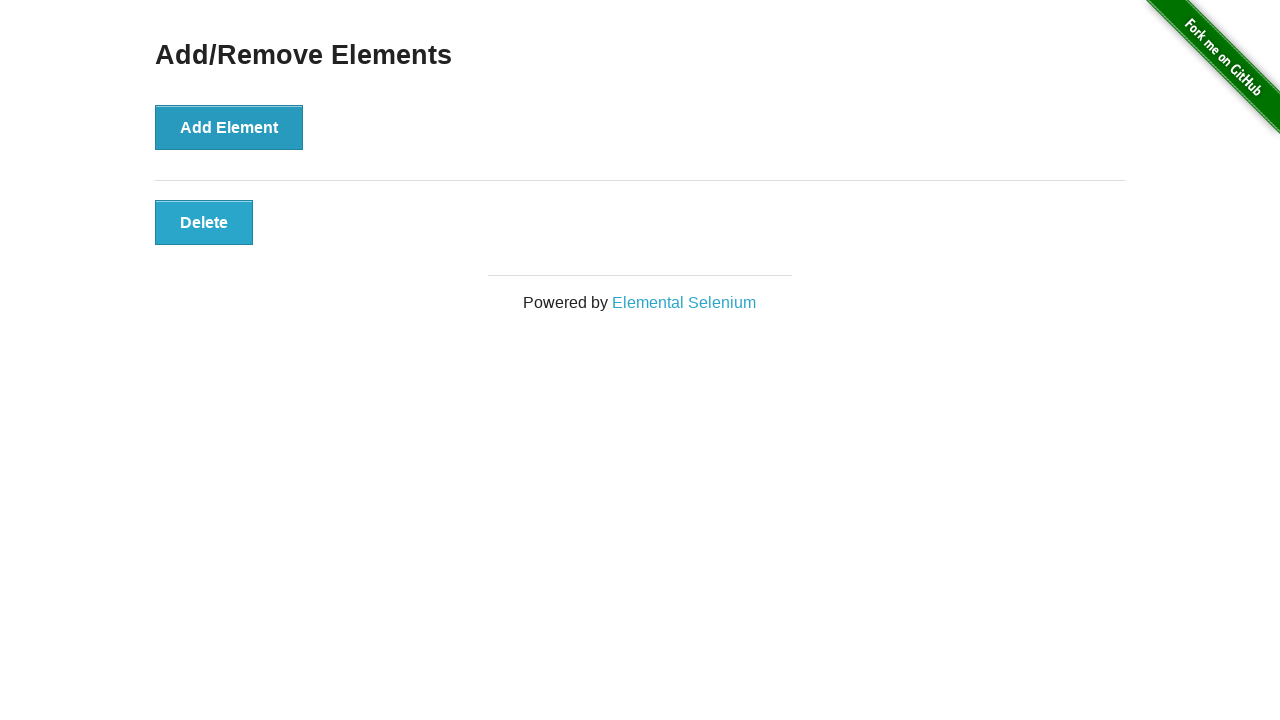

Clicked 'Delete' button to remove the added element at (204, 222) on internal:role=button[name="Delete"i]
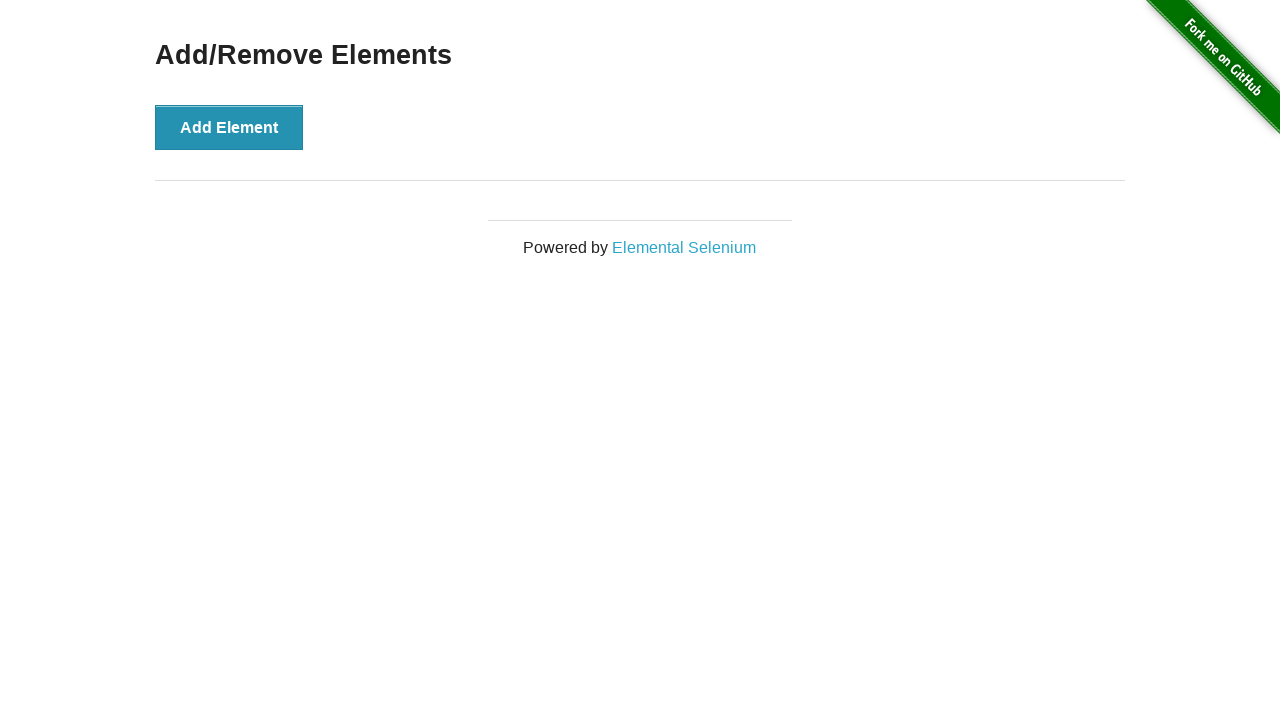

Verified that no Delete buttons remain on the page (count = 0)
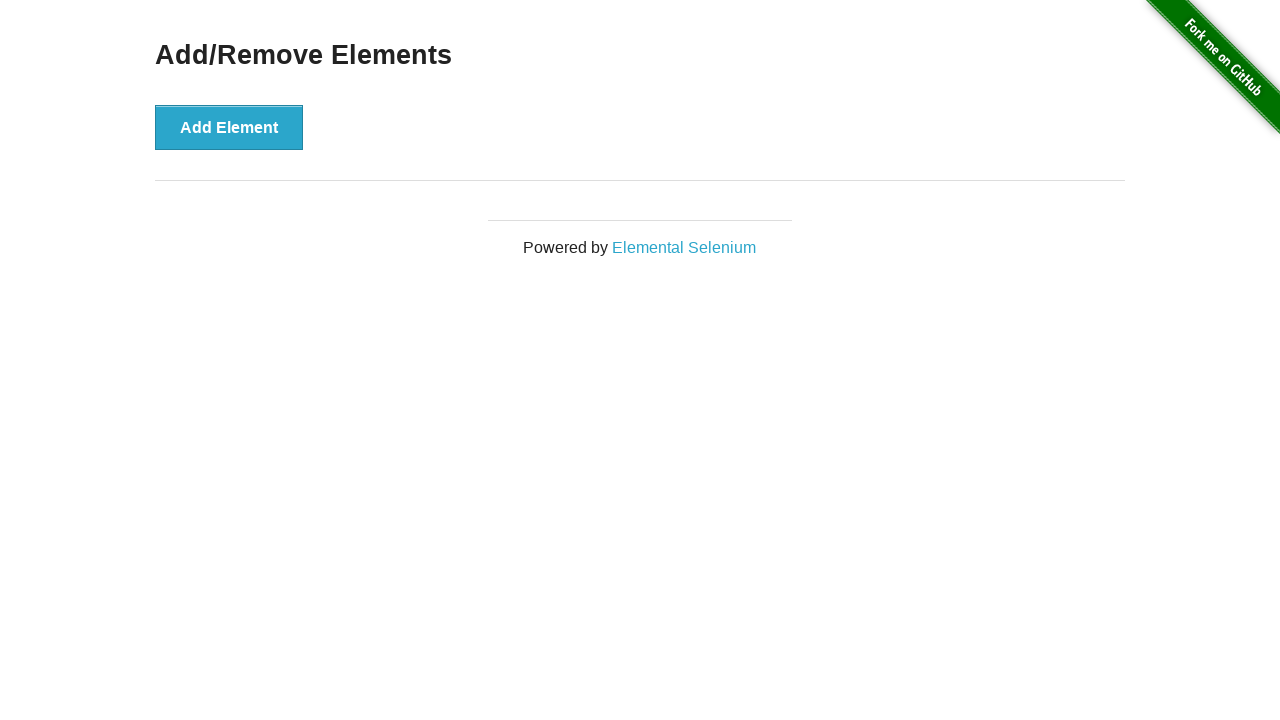

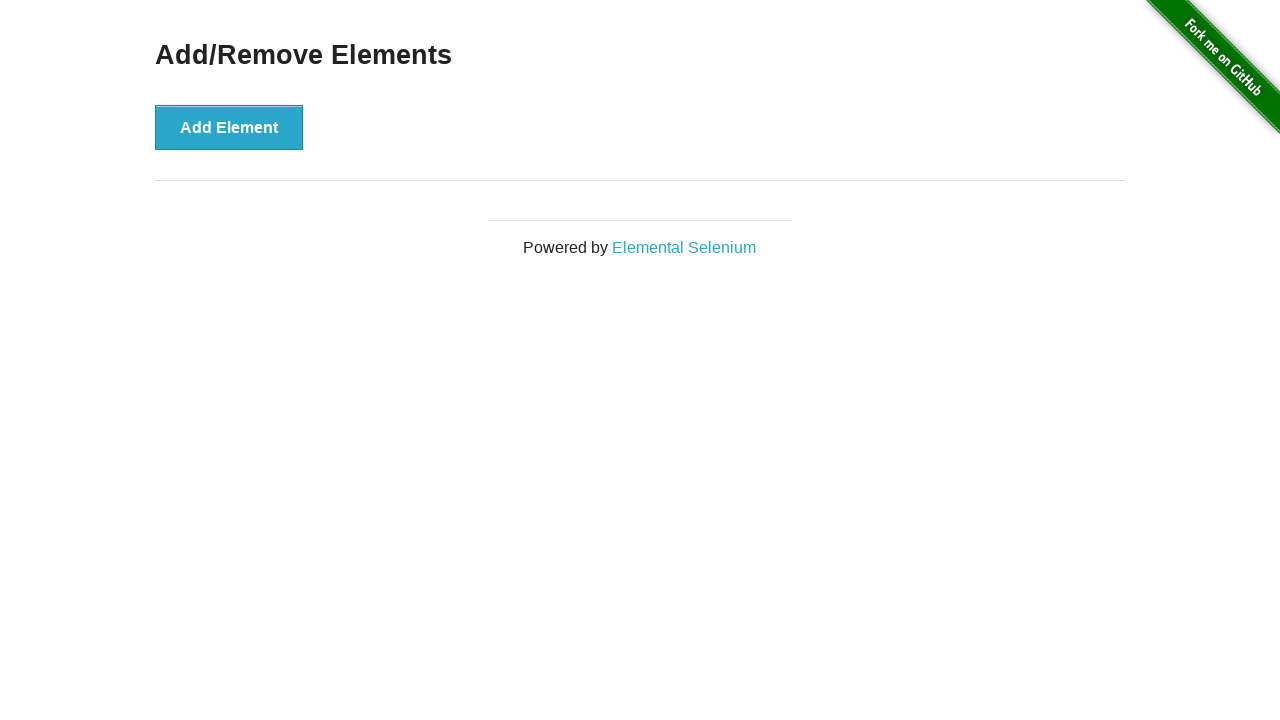